Tests mortgage calculator by clearing default values and entering new purchase price and down payment percentage

Starting URL: https://www.mlcalc.com

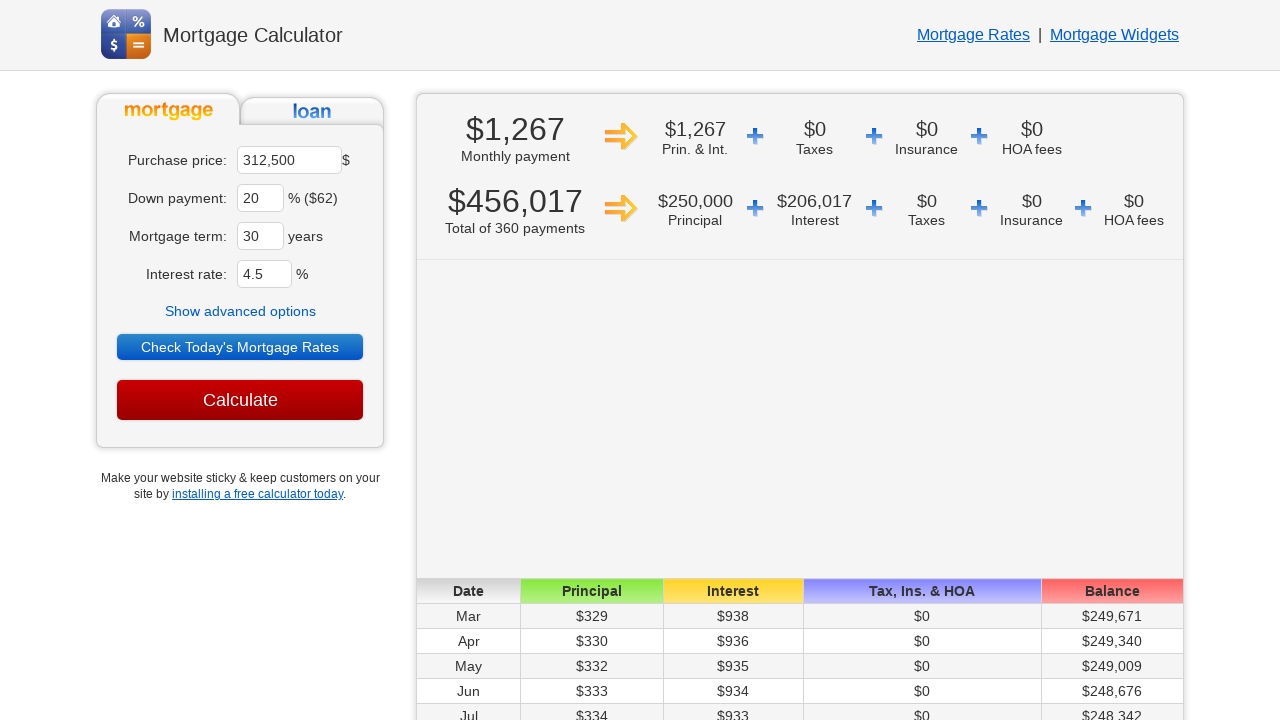

Located purchase price input field
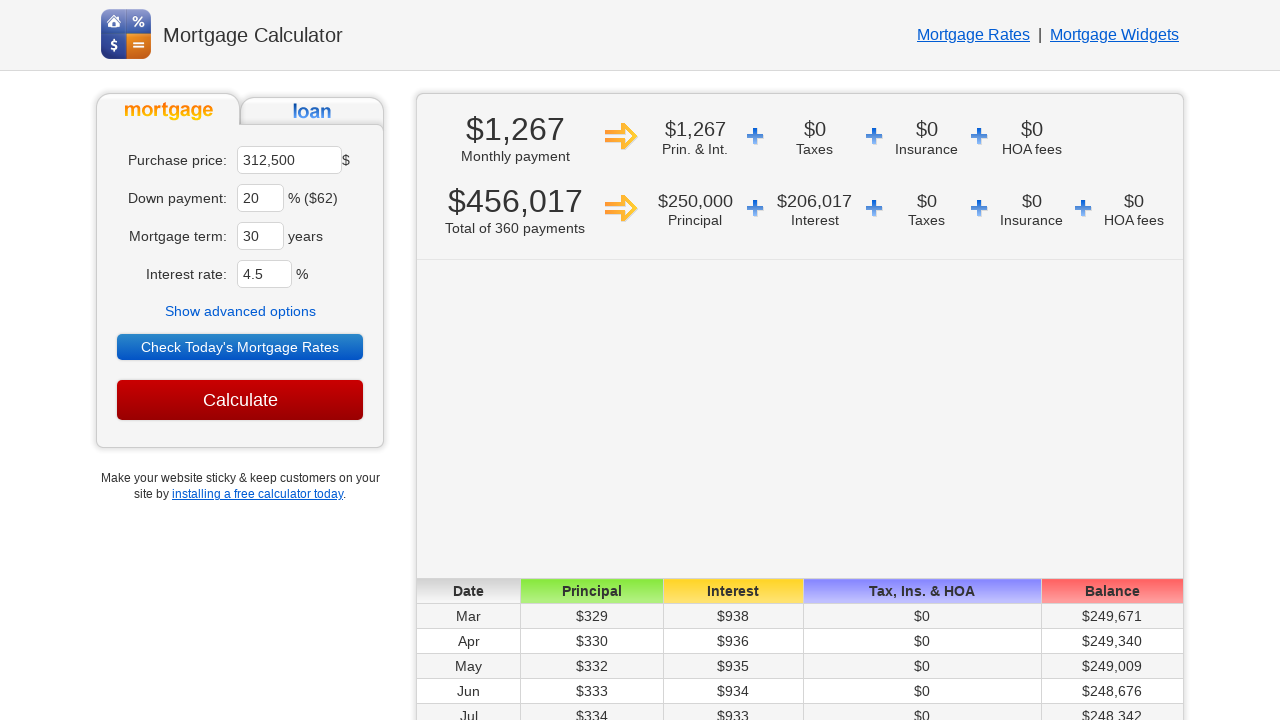

Cleared purchase price field default value on input[name='ma']
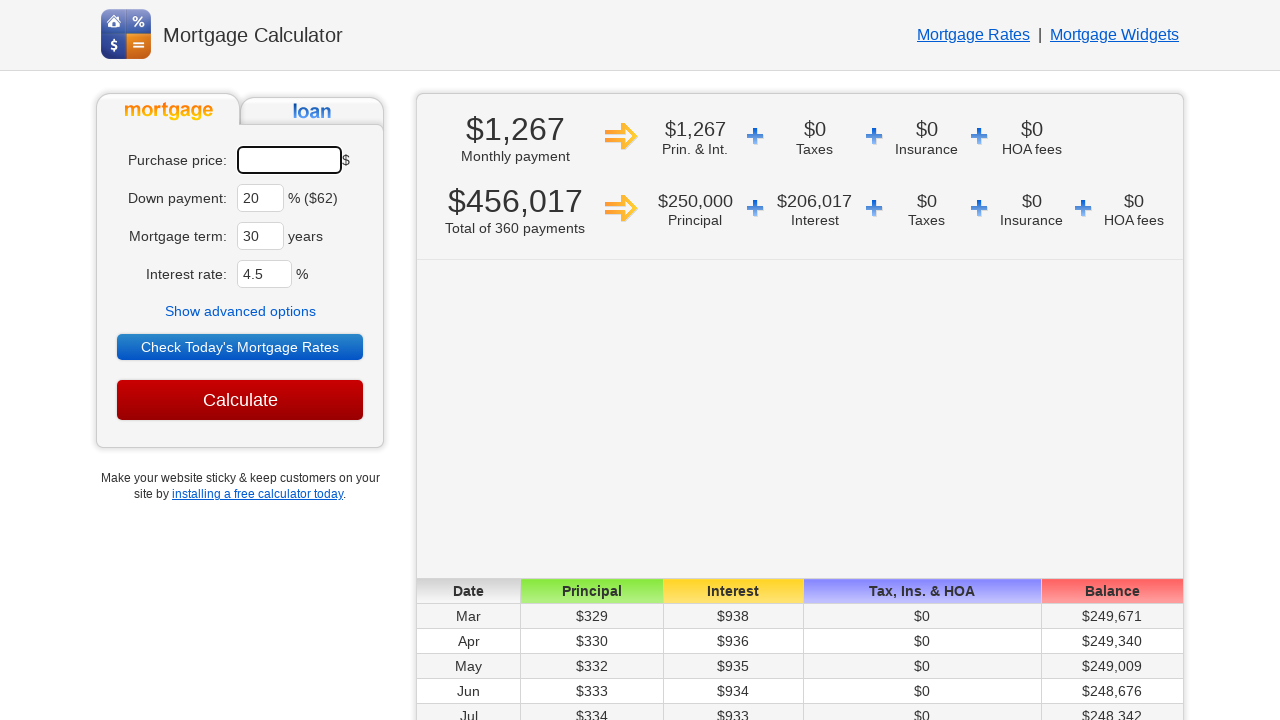

Entered new purchase price of 450000 on input[name='ma']
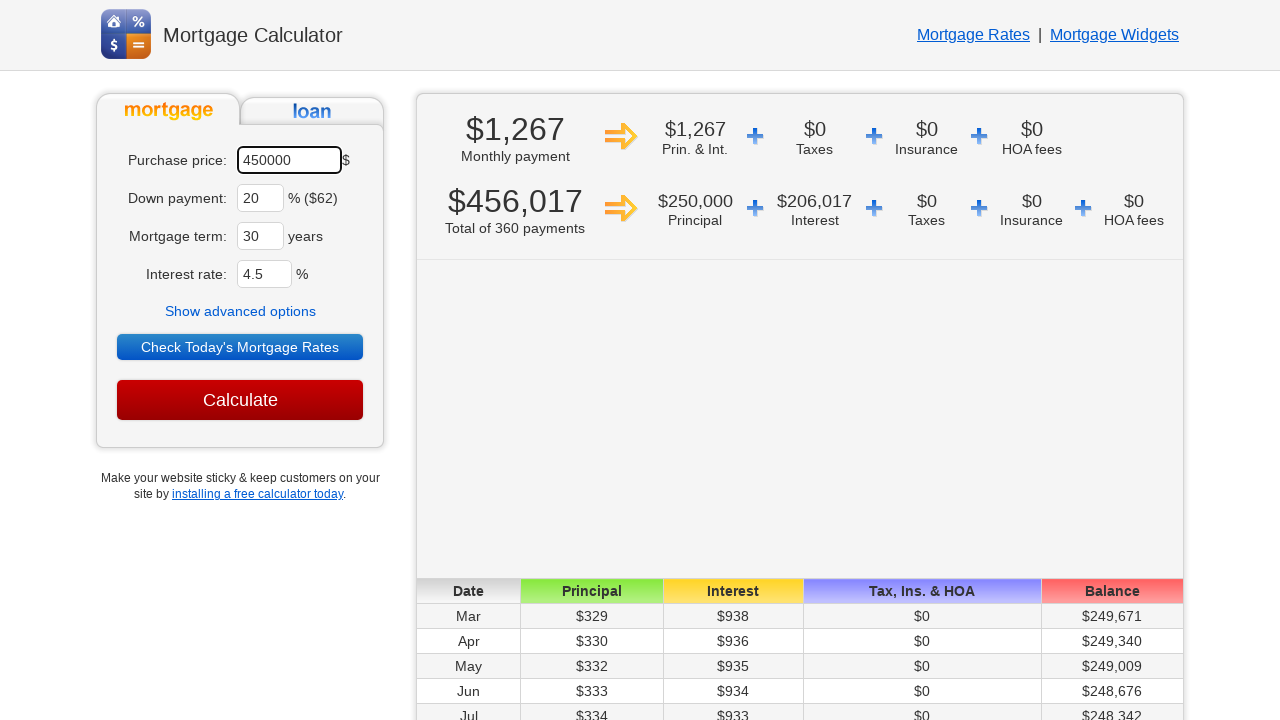

Located down payment percentage input field
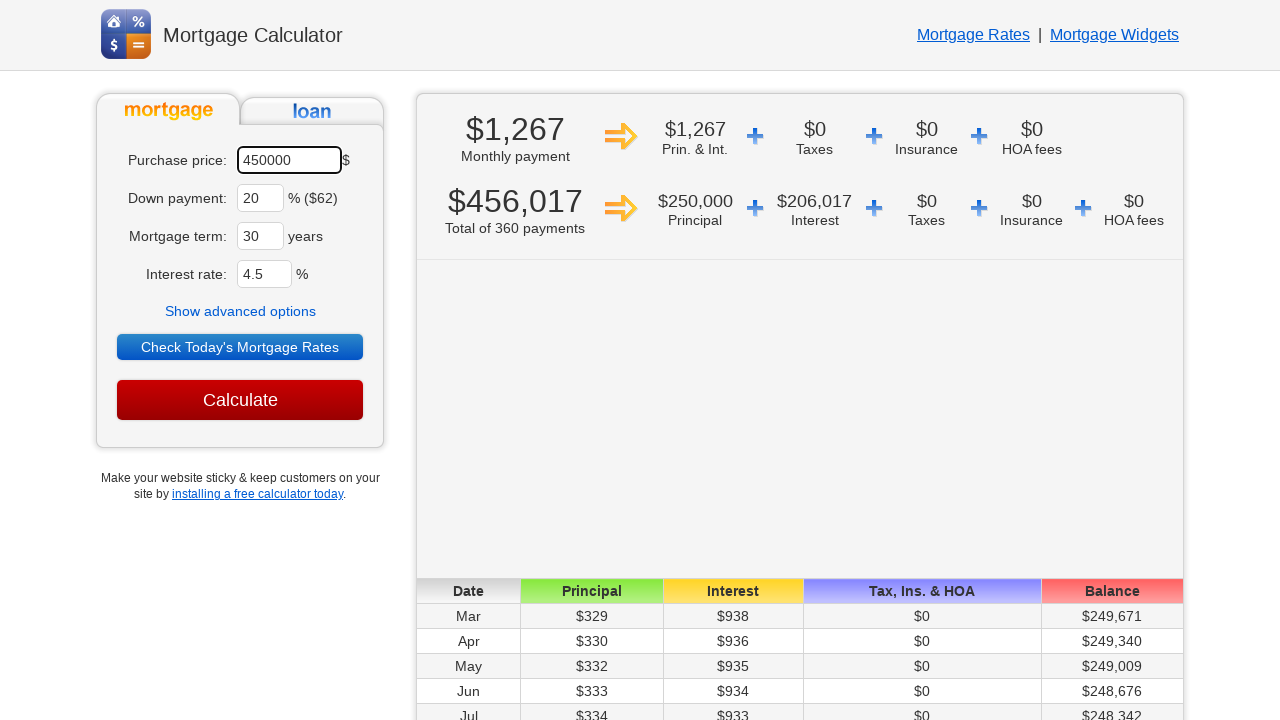

Cleared down payment percentage field default value on input[name='dp']
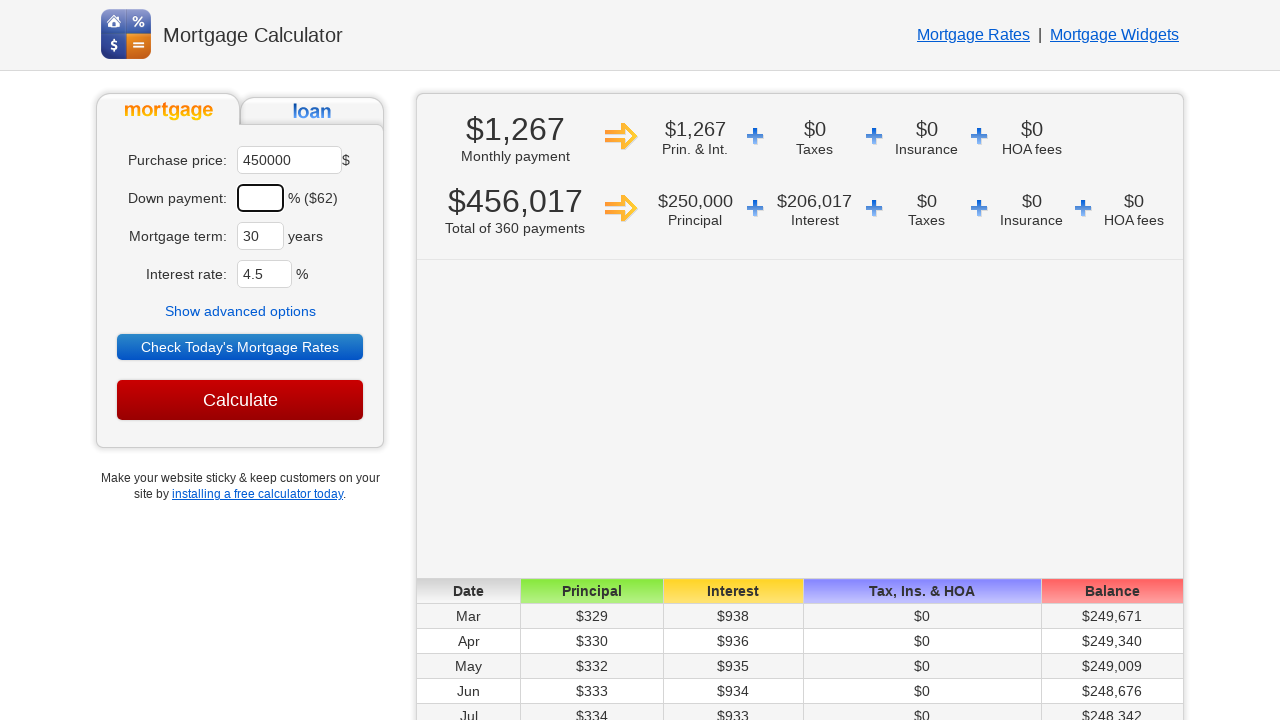

Entered new down payment percentage of 25 on input[name='dp']
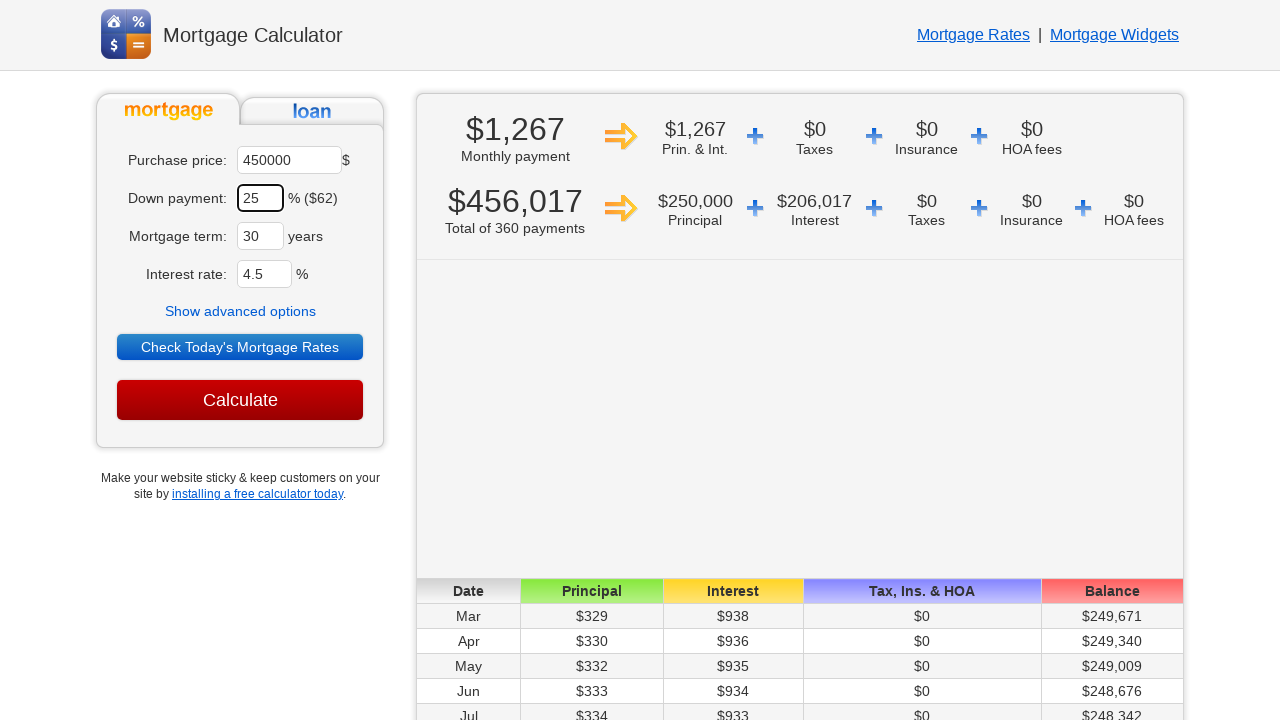

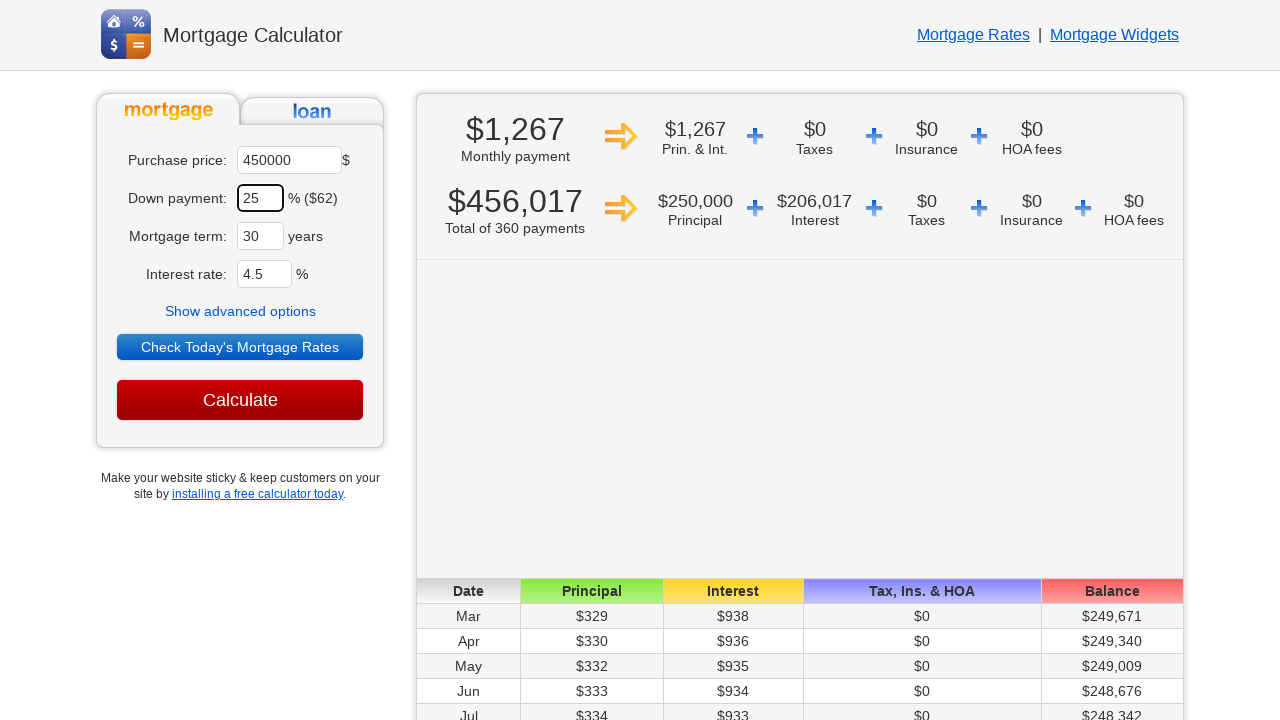